Tests element visibility by checking if various form elements are displayed and fills them with text if they are visible

Starting URL: https://automationfc.github.io/basic-form/index.html

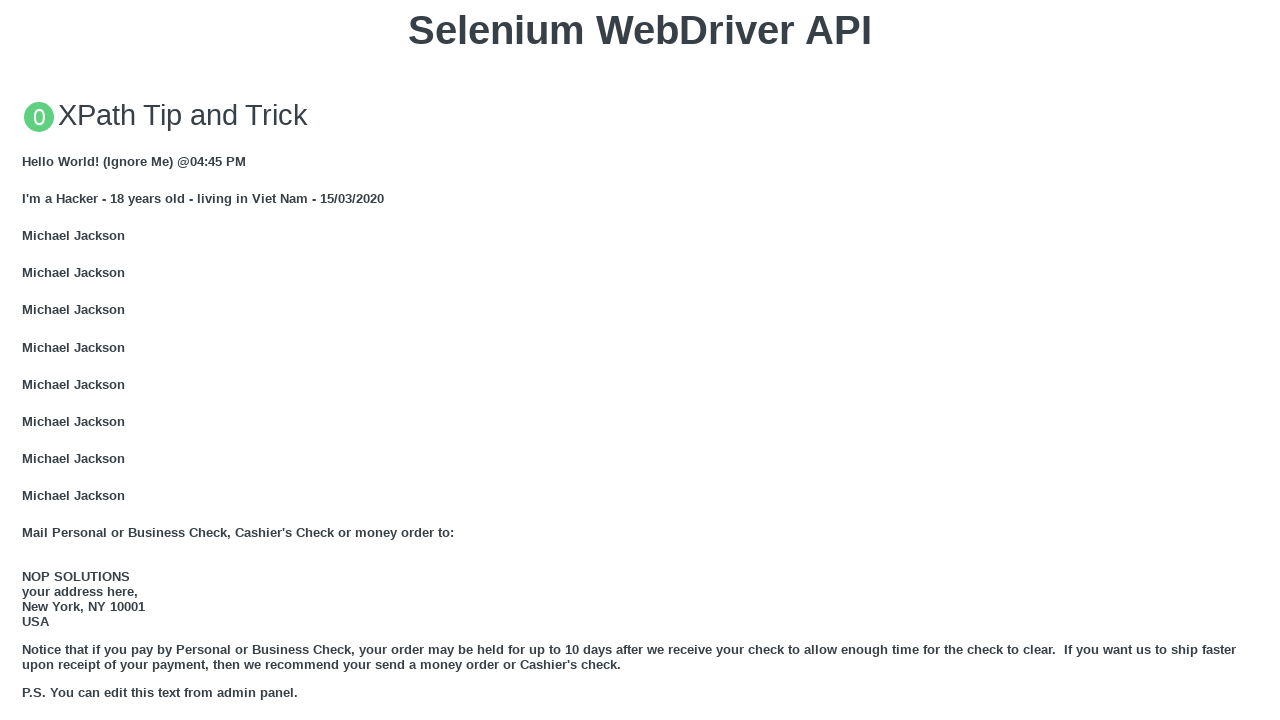

Navigated to basic form page
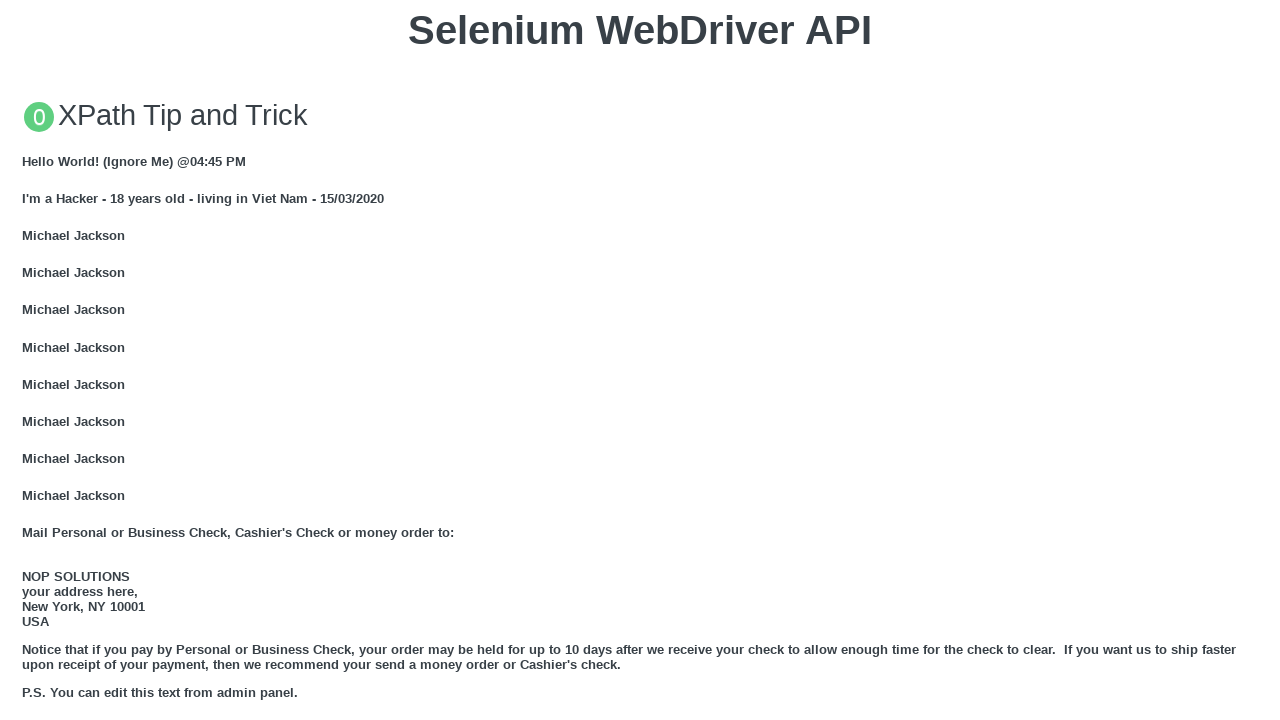

Email field is visible
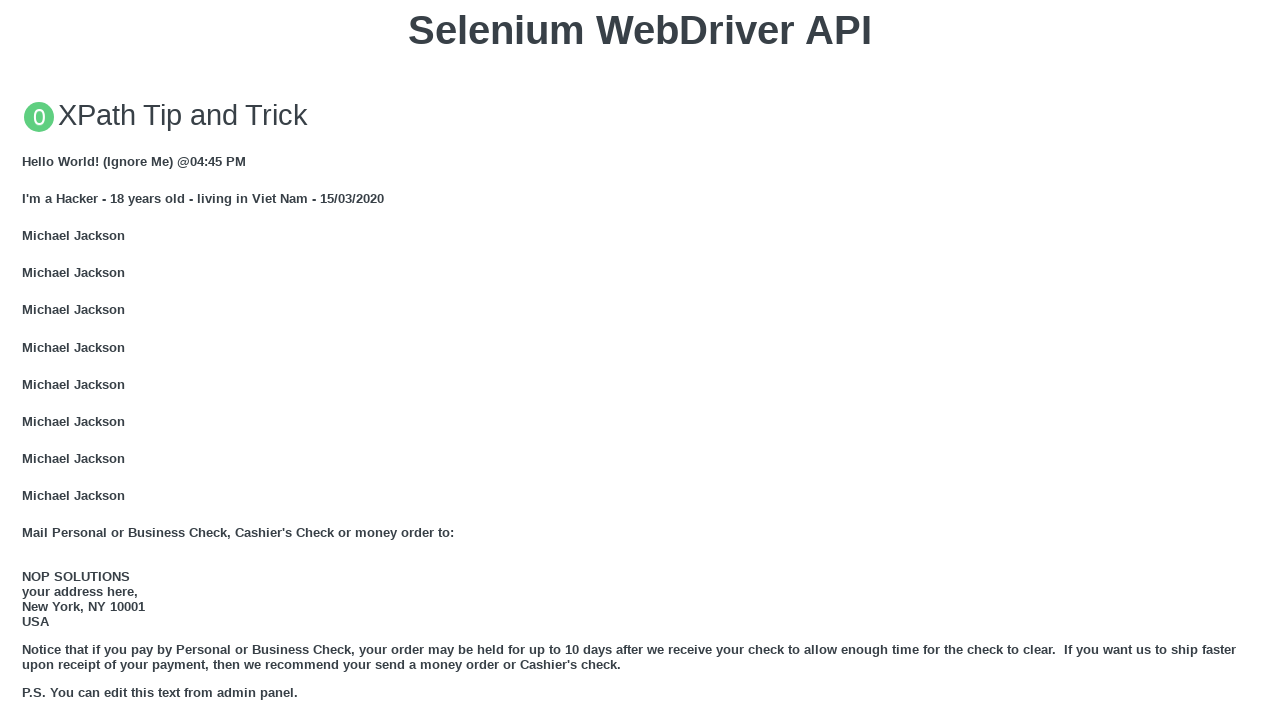

Filled email field with 'Selenium Web elements' on #mail
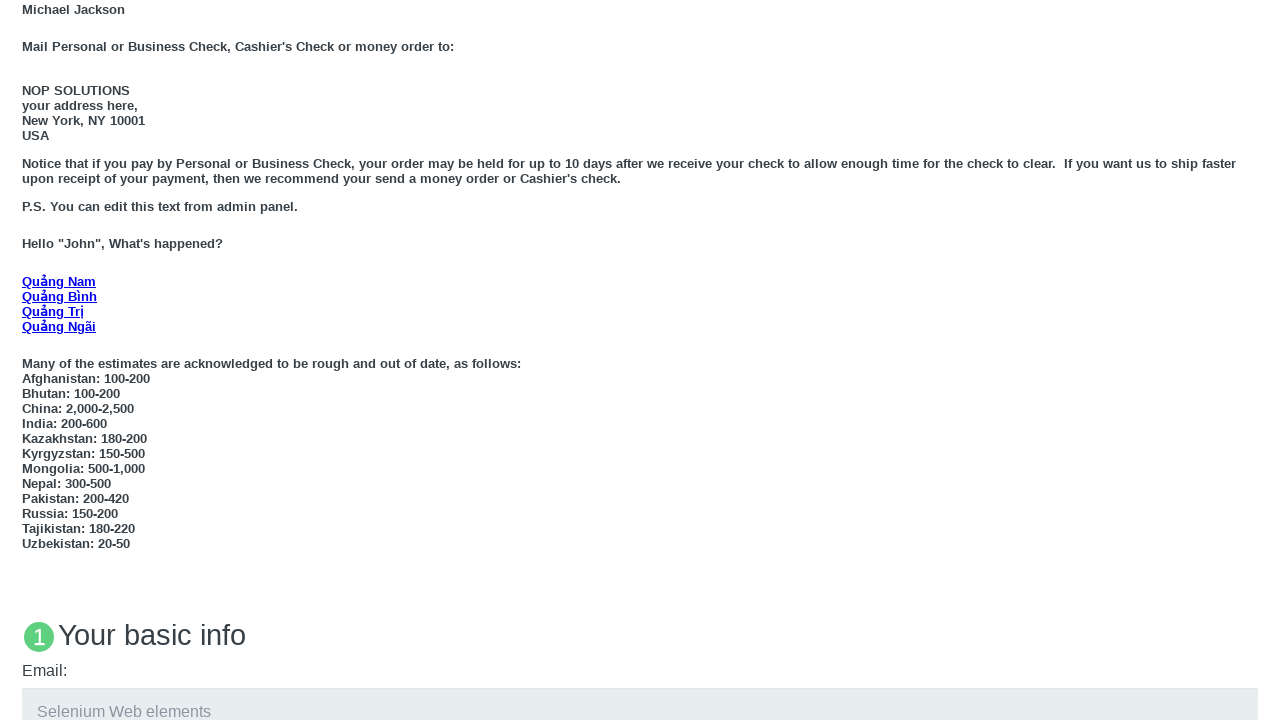

Education textarea is visible
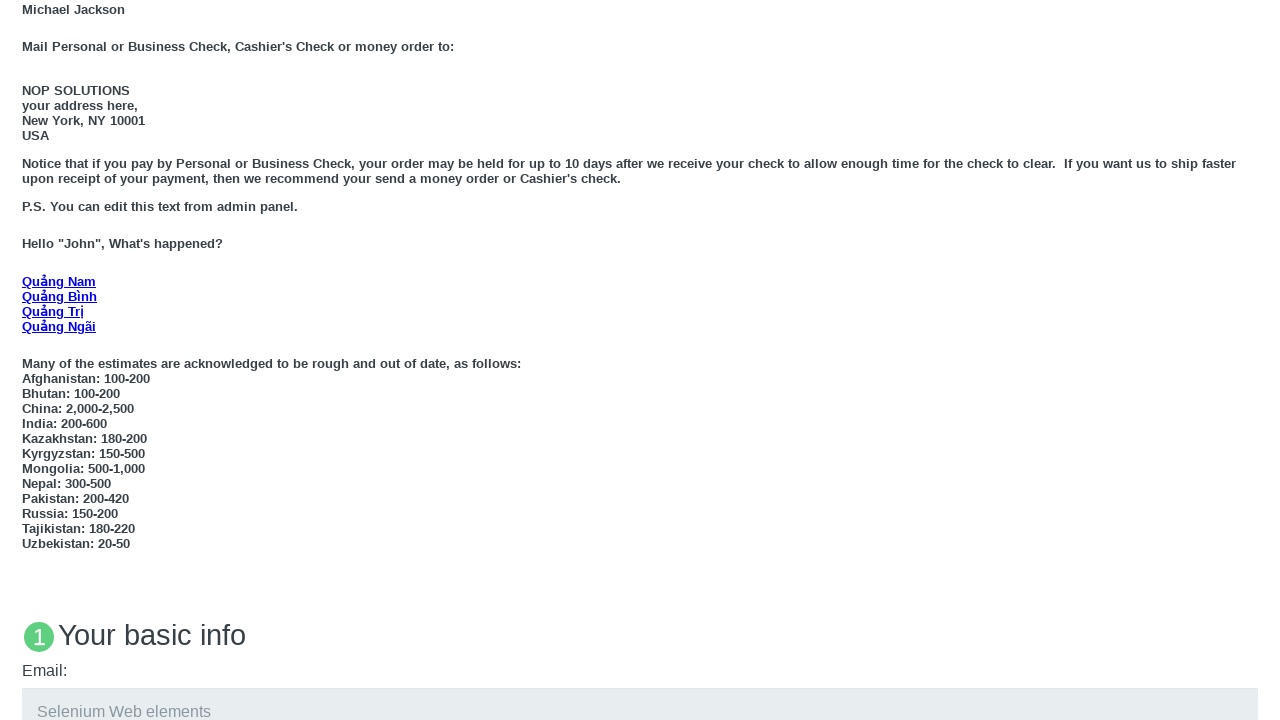

Filled education field with 'Selenium GRID' on #edu
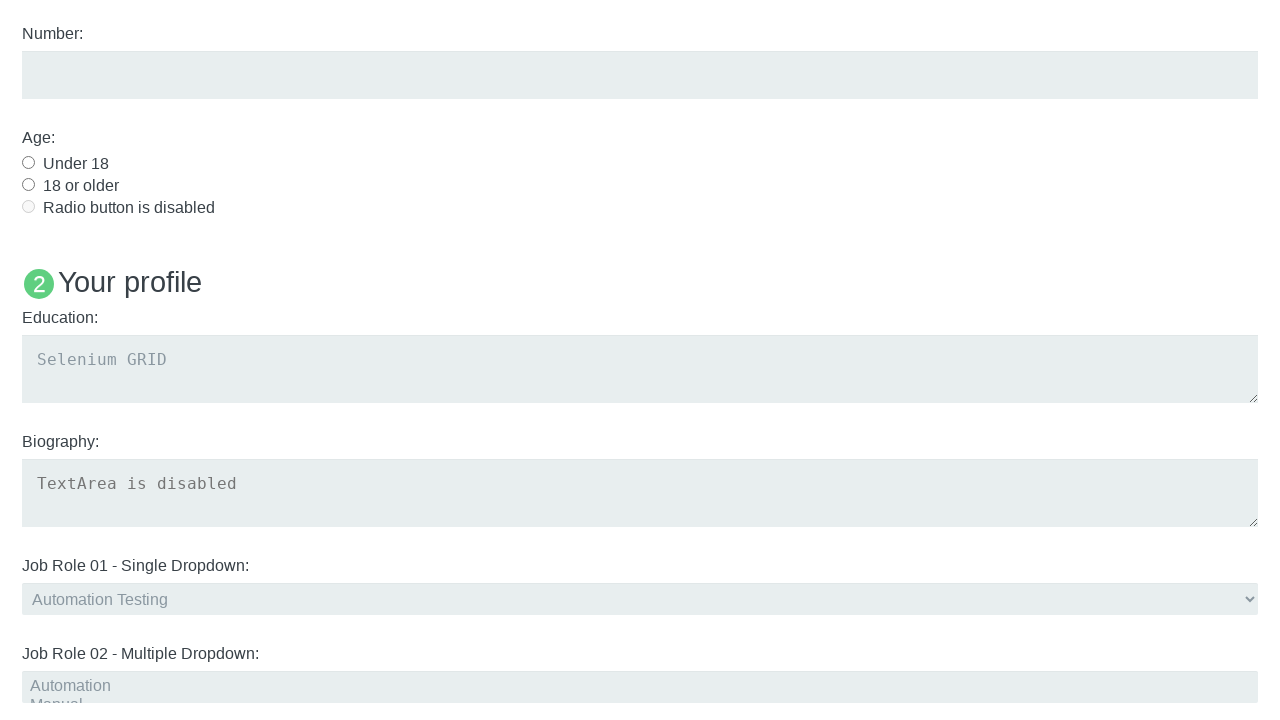

Age under 18 radio button is visible
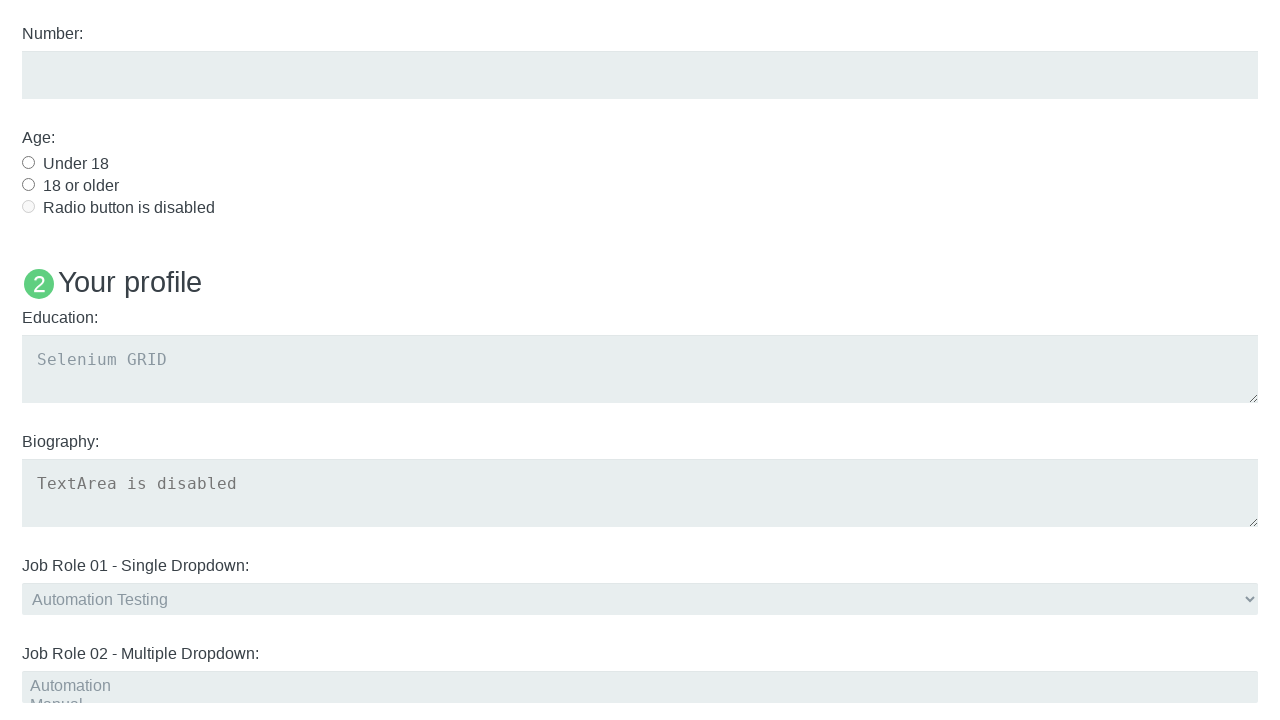

Clicked age under 18 radio button at (28, 162) on #under_18
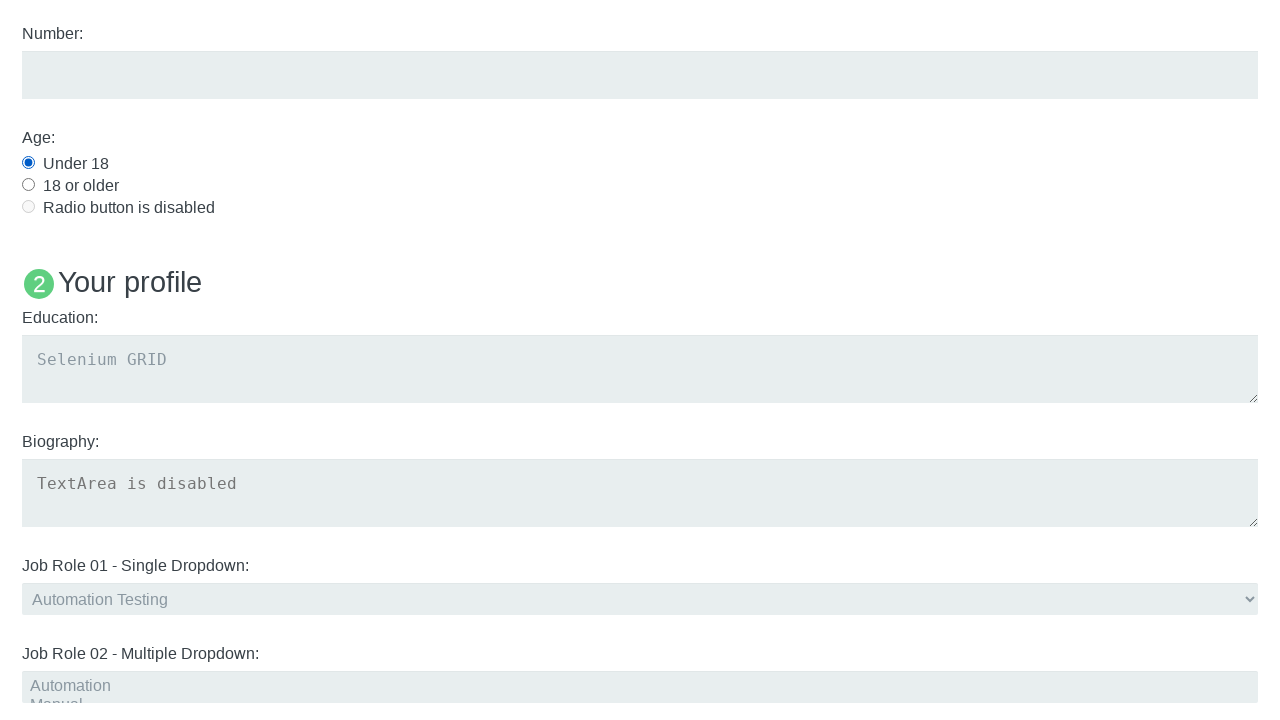

Checked visibility of 'Name: User5' text
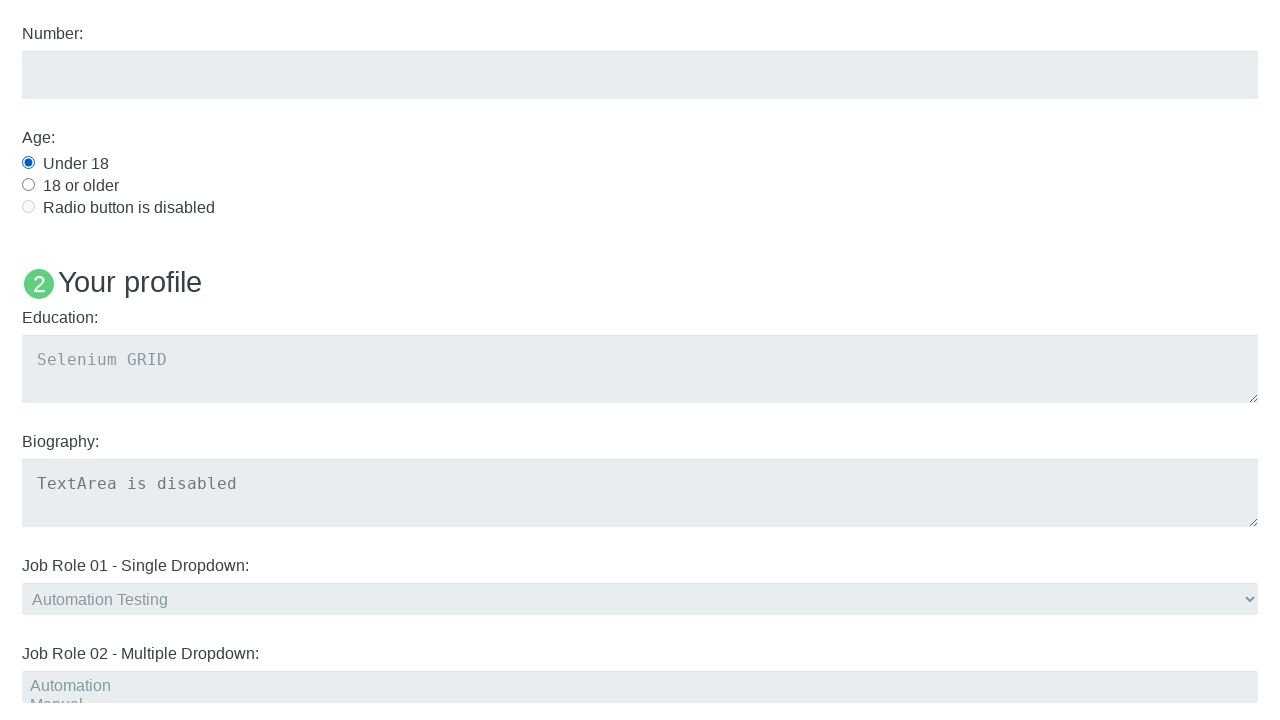

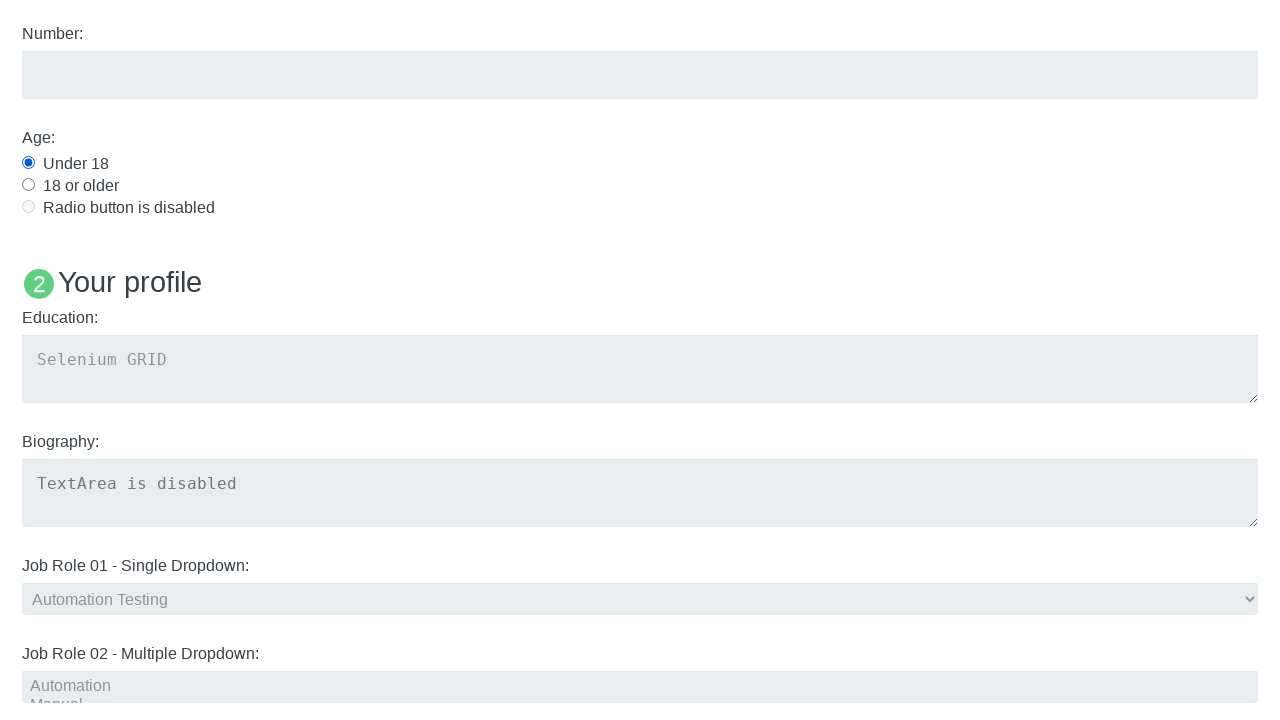